Tests the BlazeDemos flight booking page by selecting a departure city from a dropdown menu

Starting URL: https://blazedemo.com/

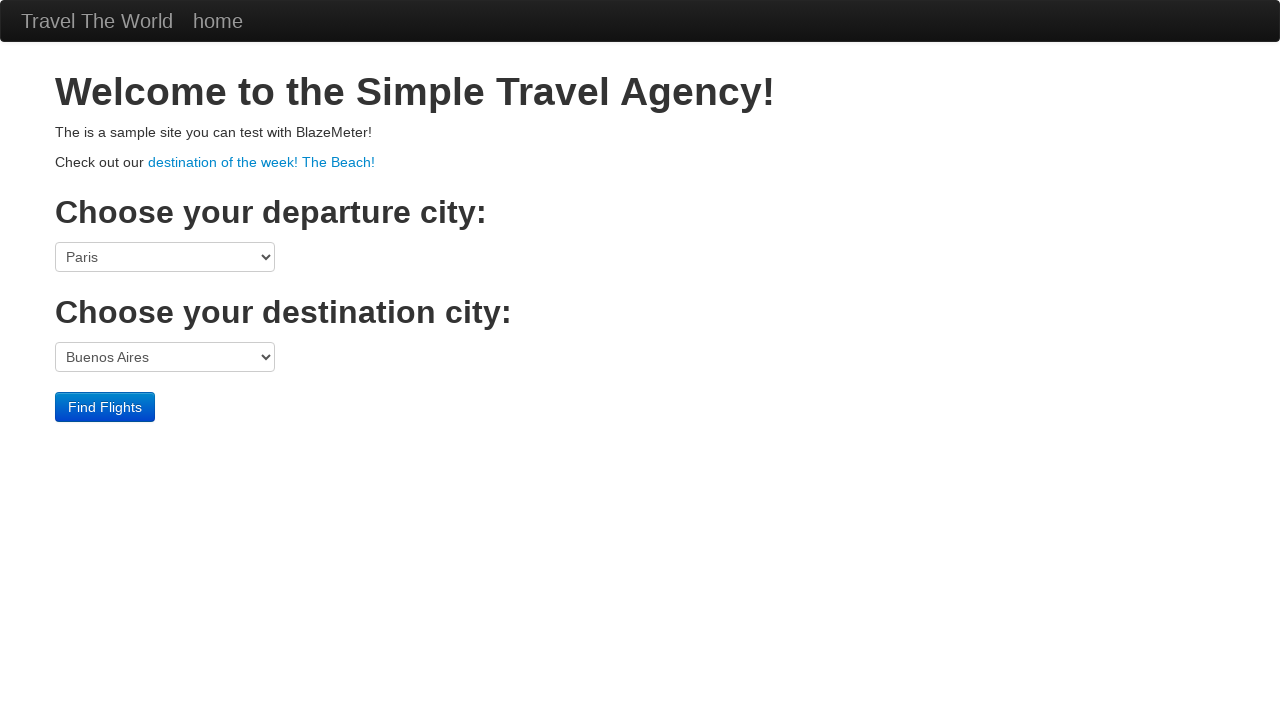

Waited for page to load - network idle state reached
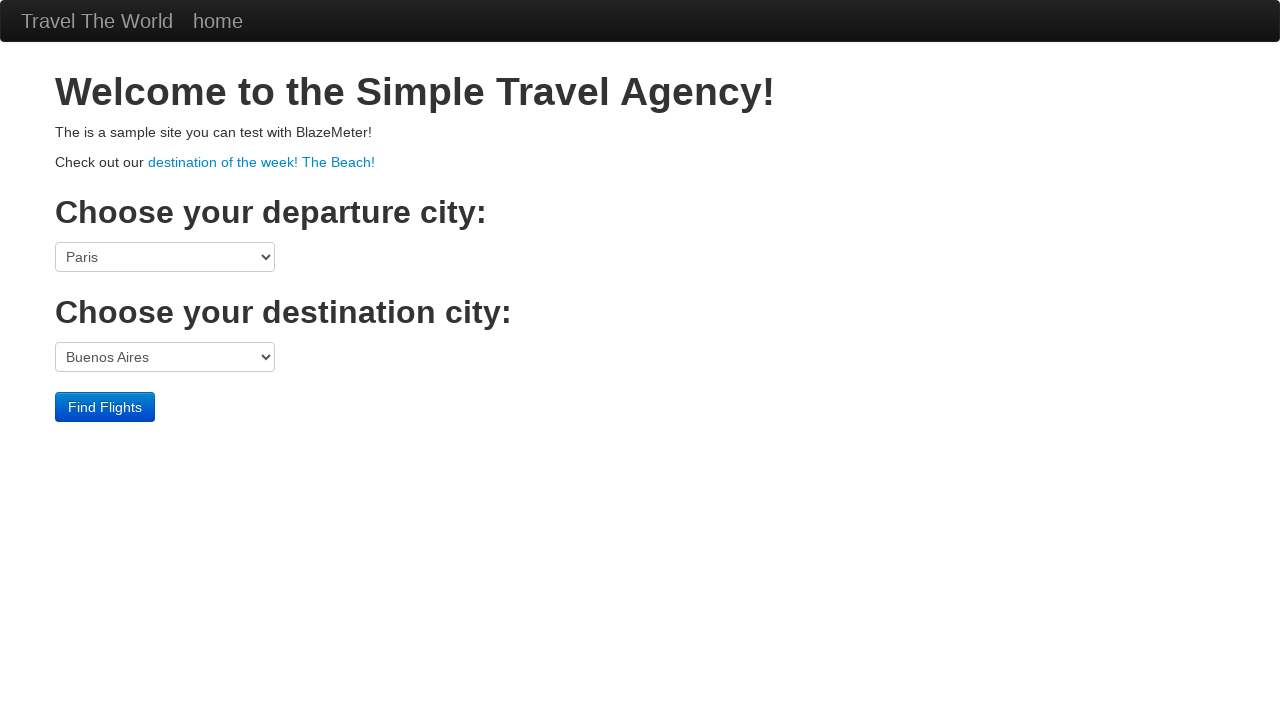

Selected 'San Diego' from departure city dropdown menu on select[name='fromPort']
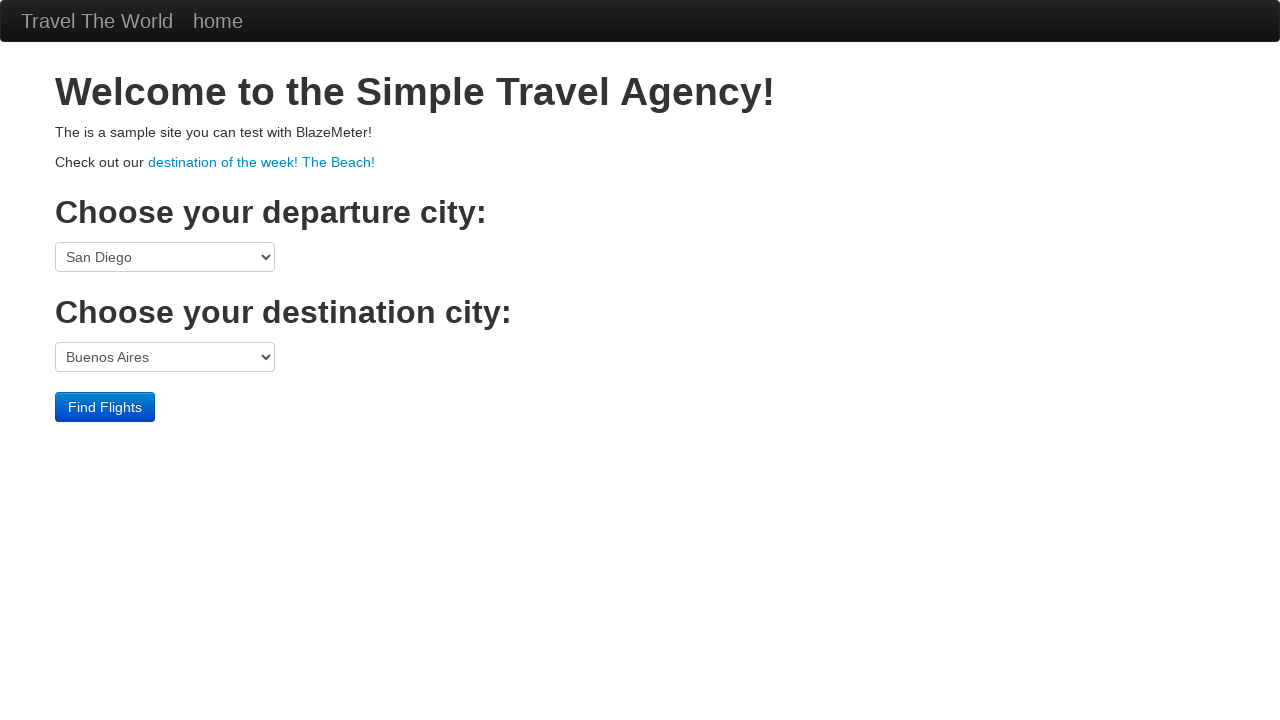

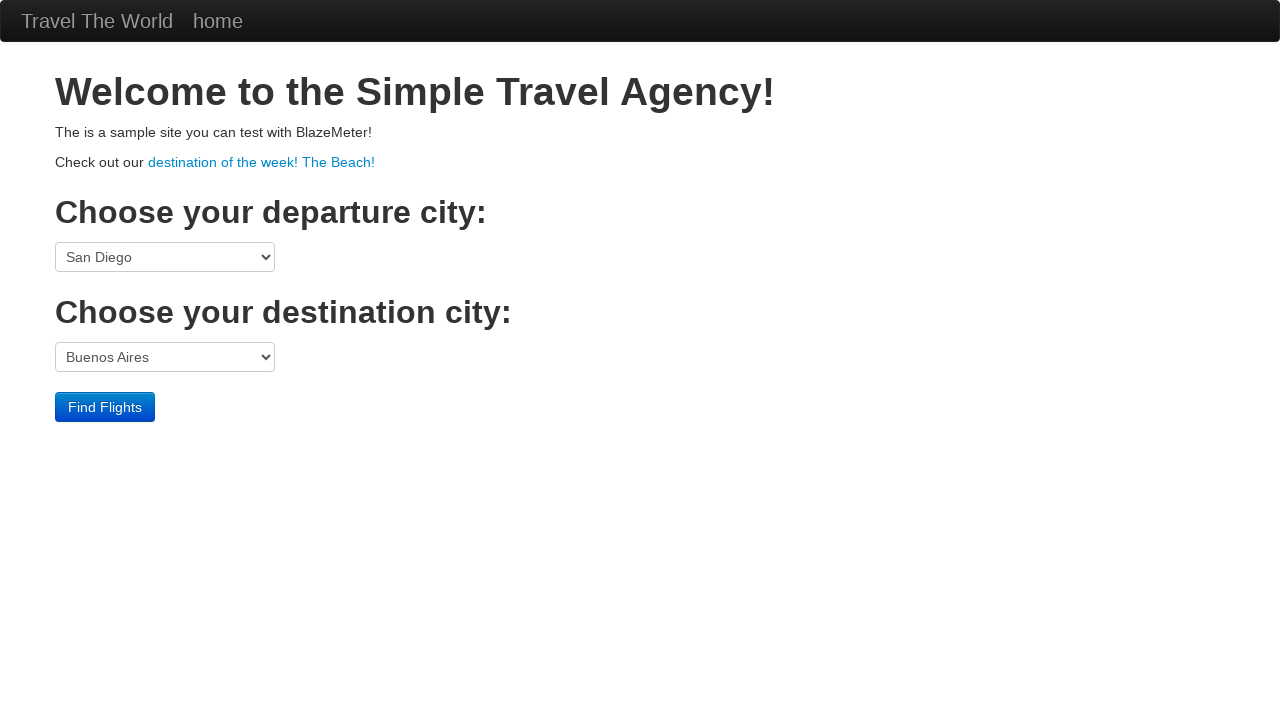